Tests a web form by filling a text input field with "Selenium" and clicking the submit button, then verifies a success message is displayed.

Starting URL: https://www.selenium.dev/selenium/web/web-form.html

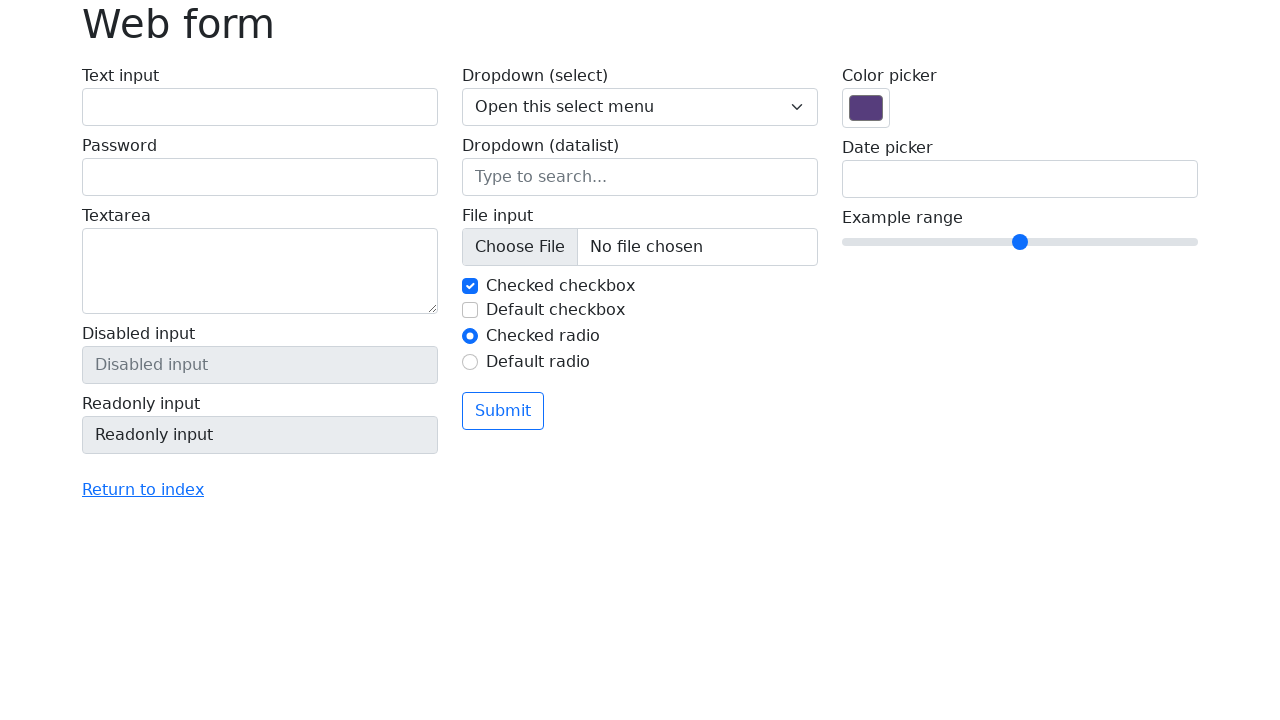

Verified page title is 'Web form'
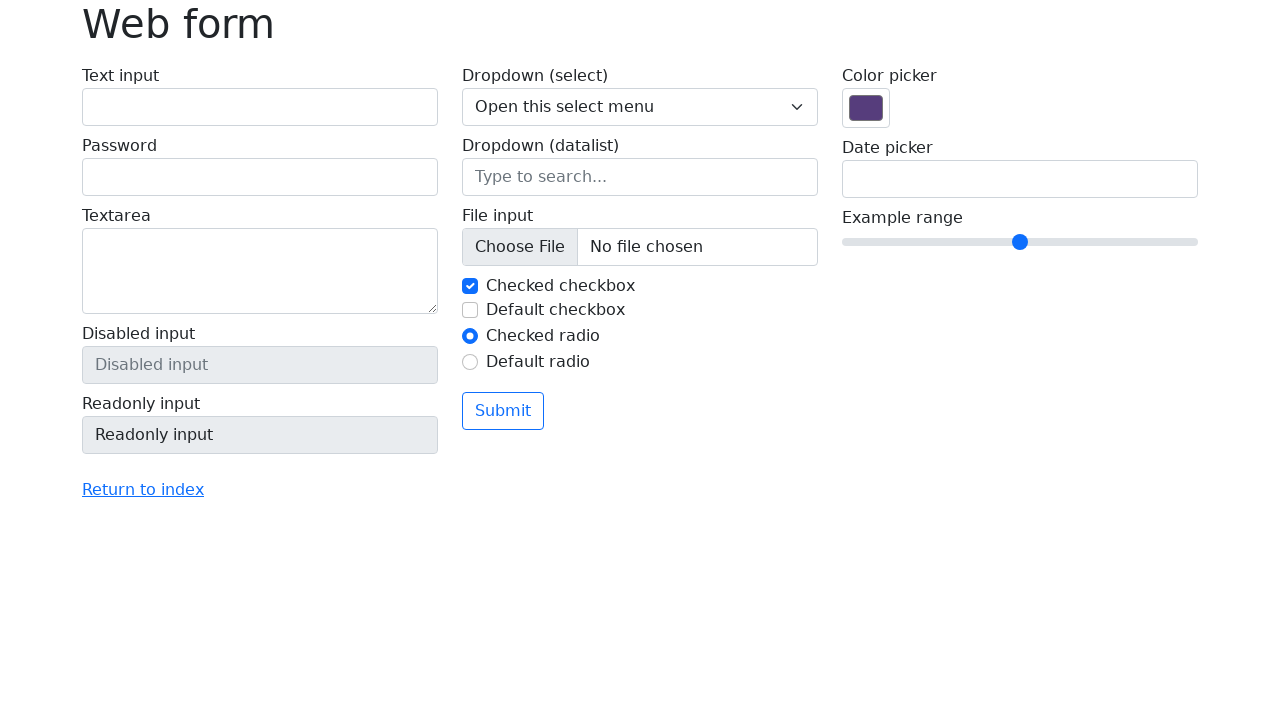

Text input field is visible and ready
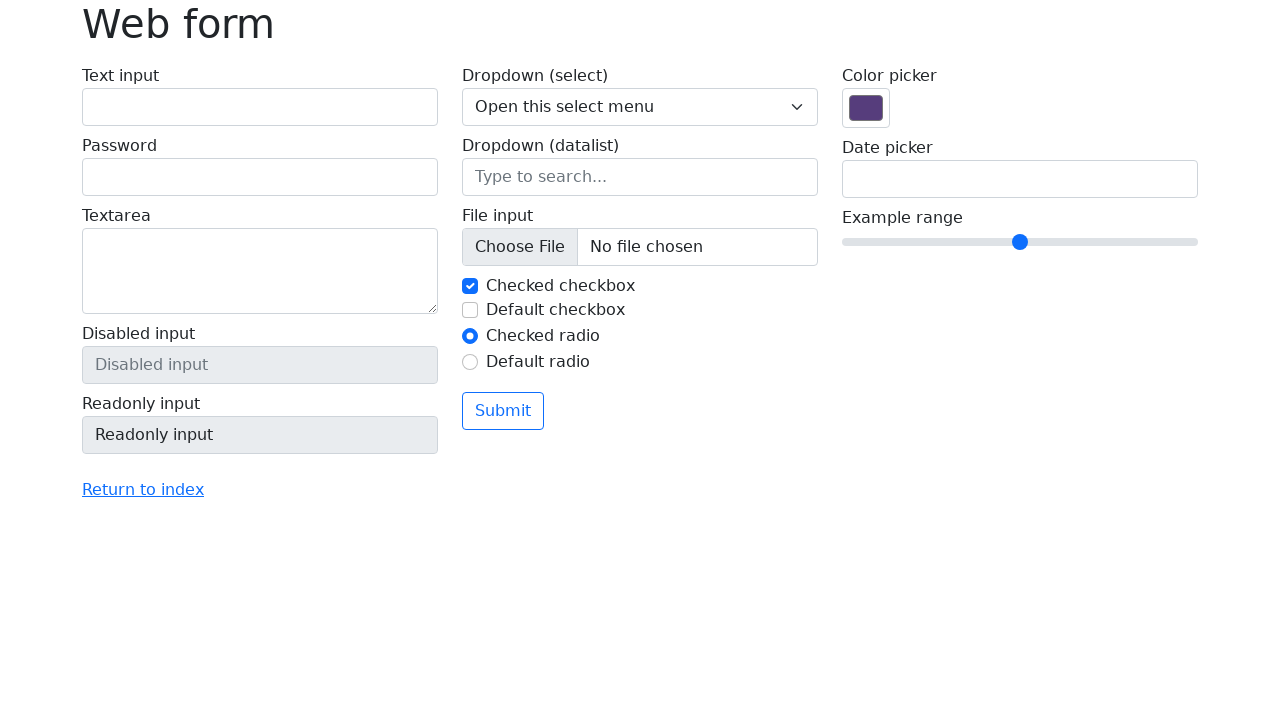

Filled text input field with 'Selenium'
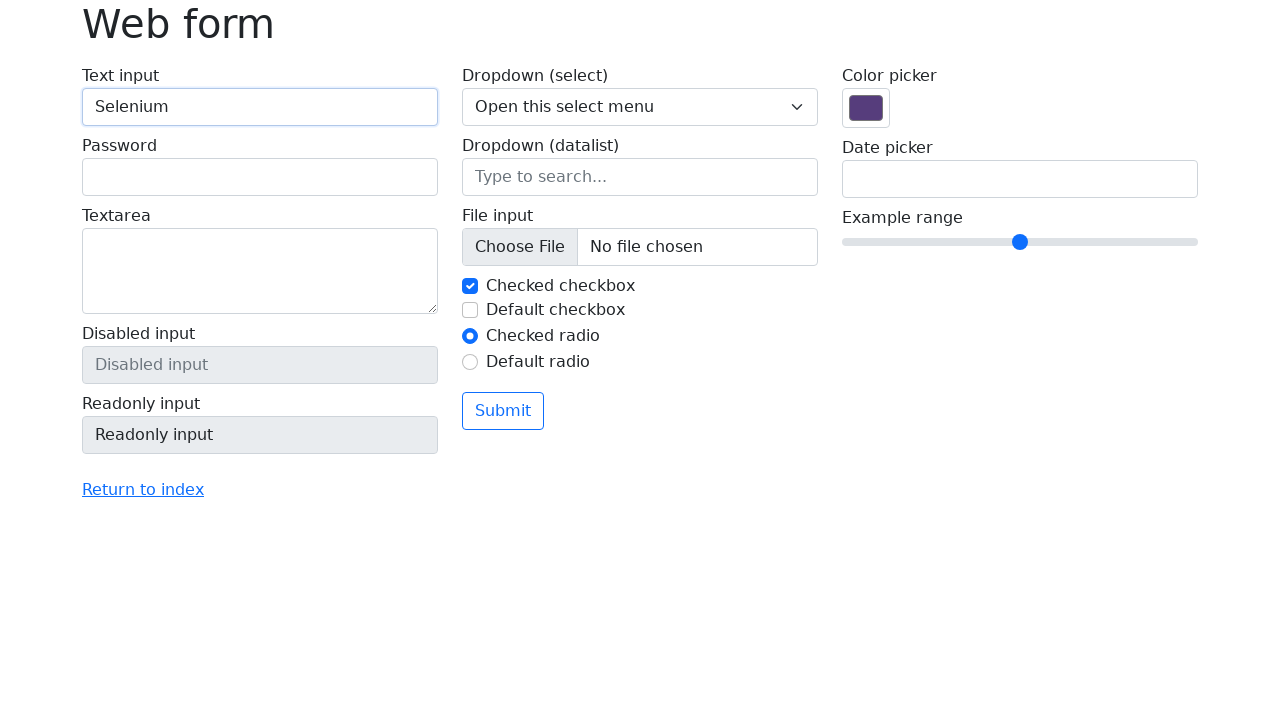

Clicked the submit button at (503, 411) on button
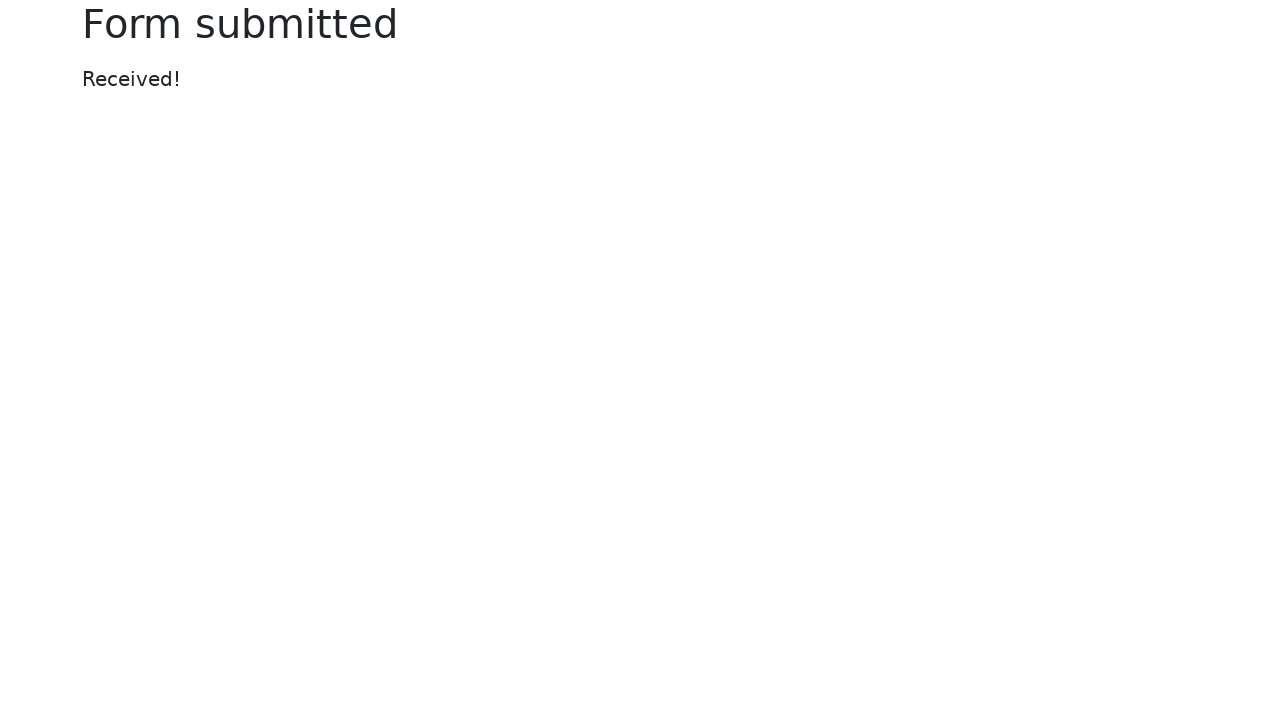

Verified success message 'Received!' is displayed
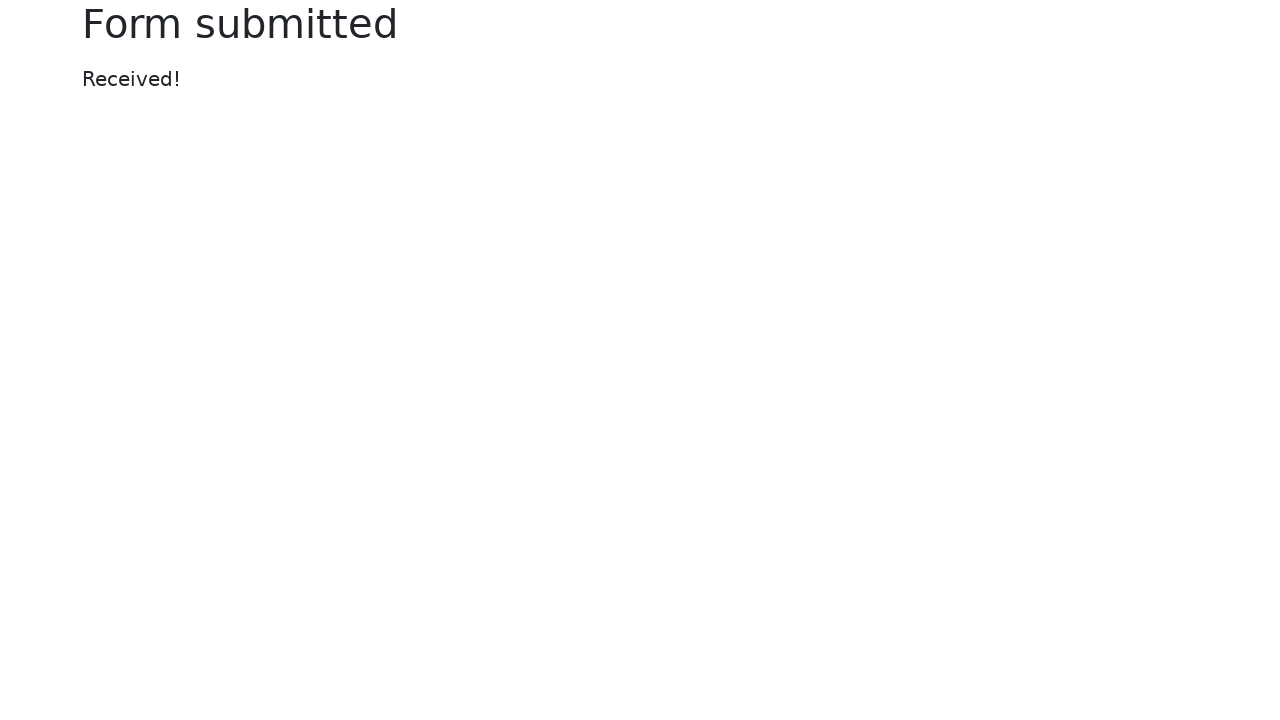

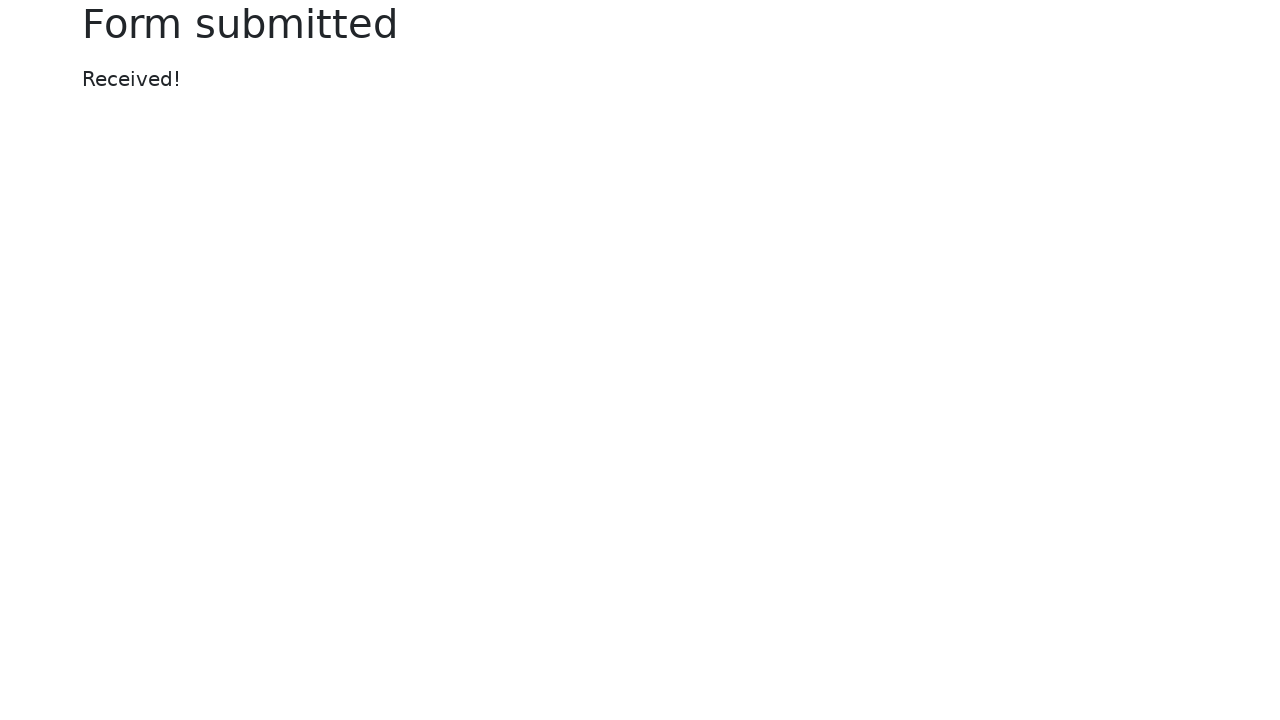